Tests iframe navigation by switching between nested iframes and extracting text content from inner frame, outer frame, and main page

Starting URL: https://www.w3schools.com/html/tryit.asp?filename=tryhtml_iframe_height_width_css

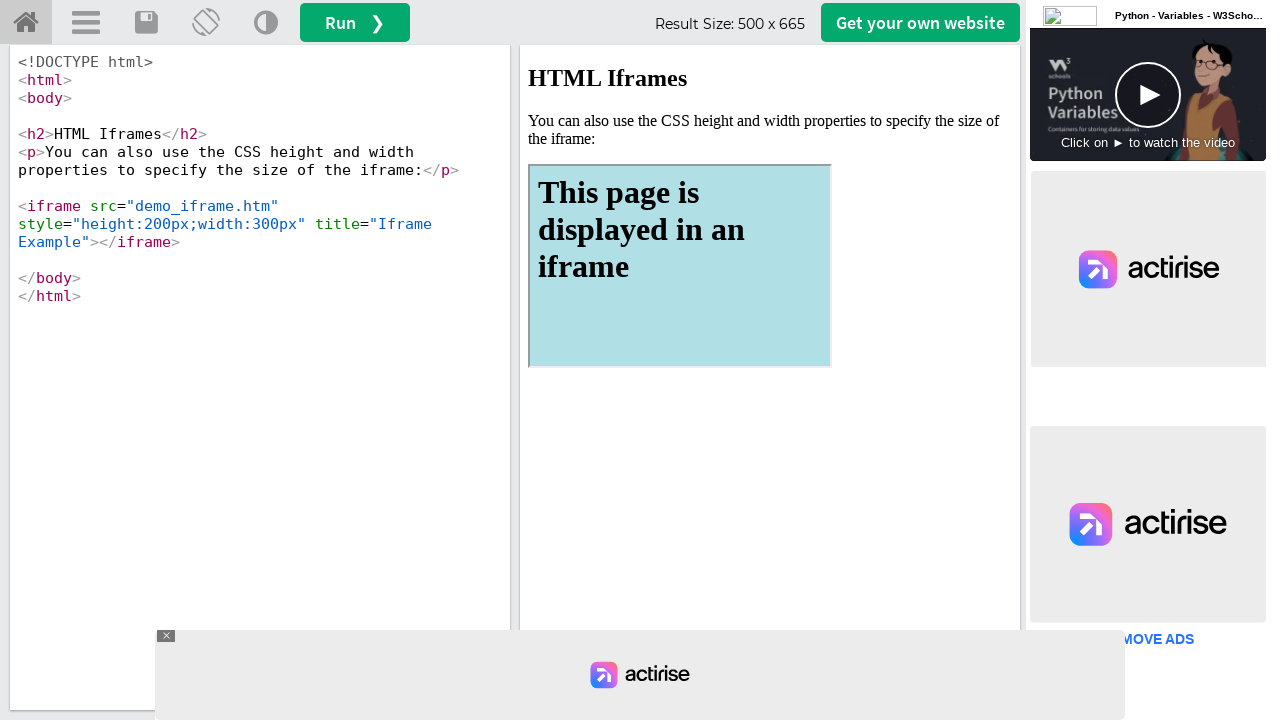

Navigated to W3Schools iframe example page
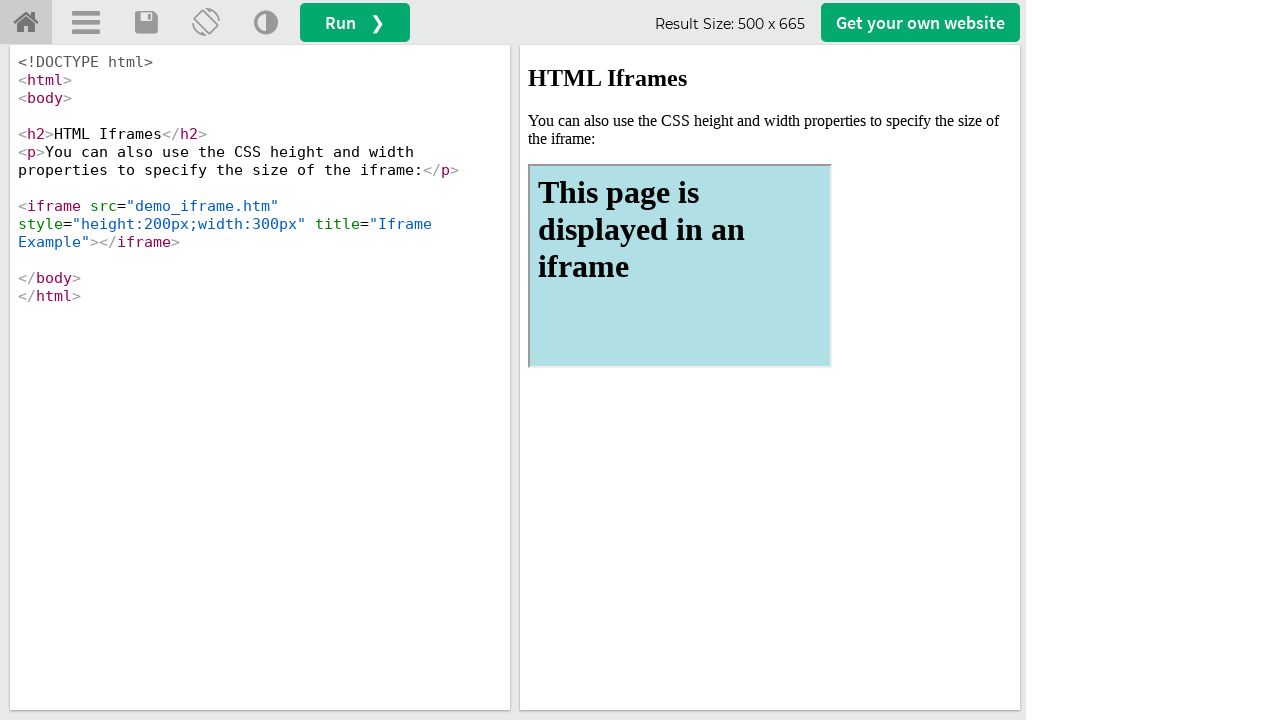

Located outer iframe with id 'iframeResult'
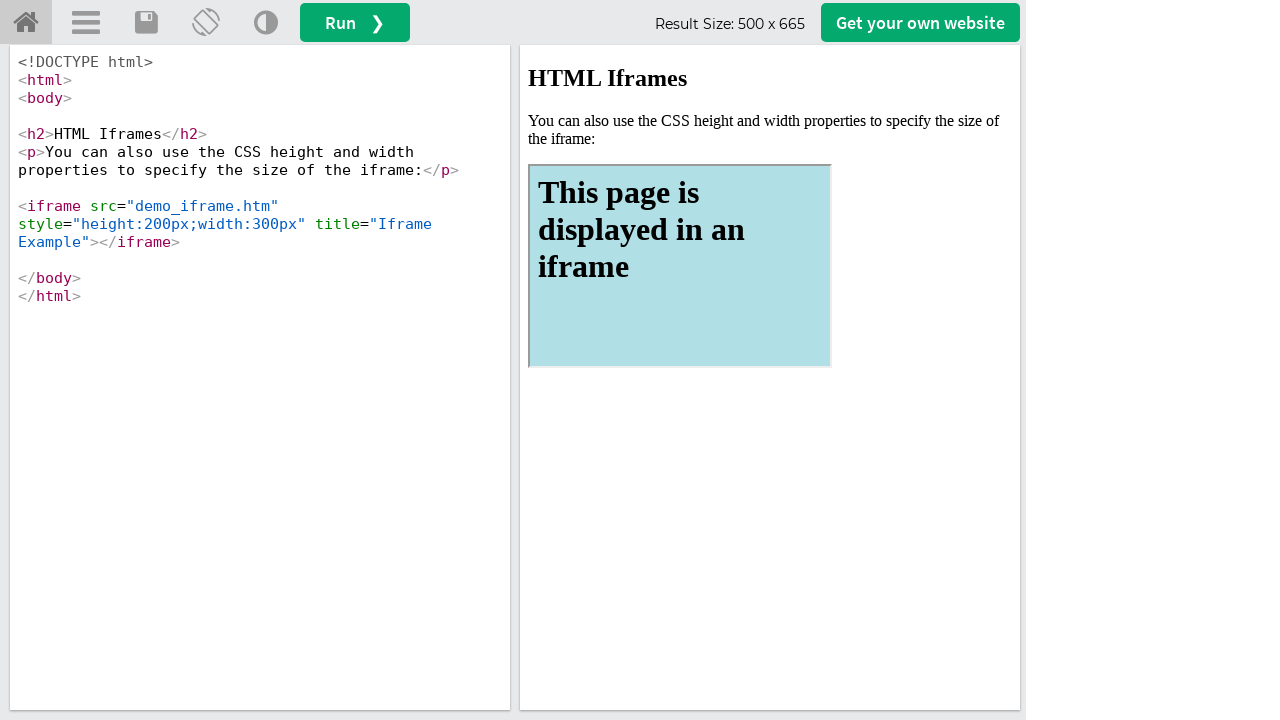

Located inner iframe with title 'Iframe Example' within outer frame
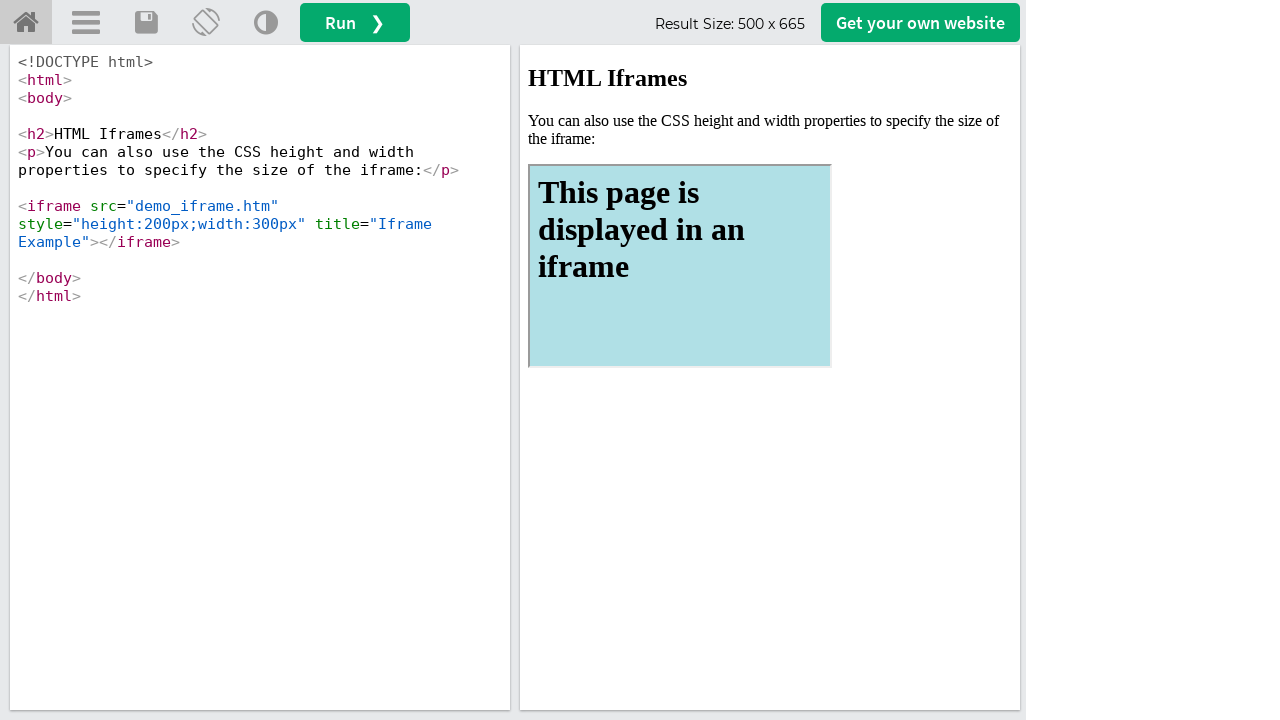

Extracted text content from inner iframe body
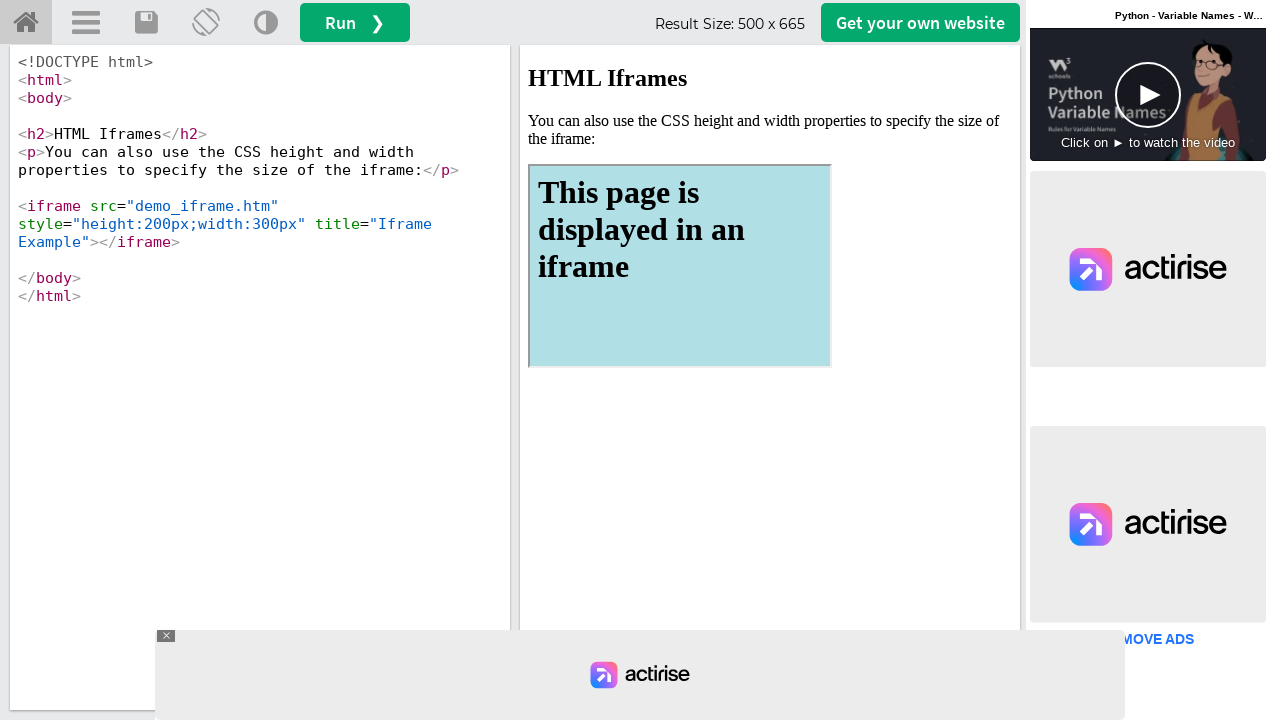

Extracted text content from outer iframe body
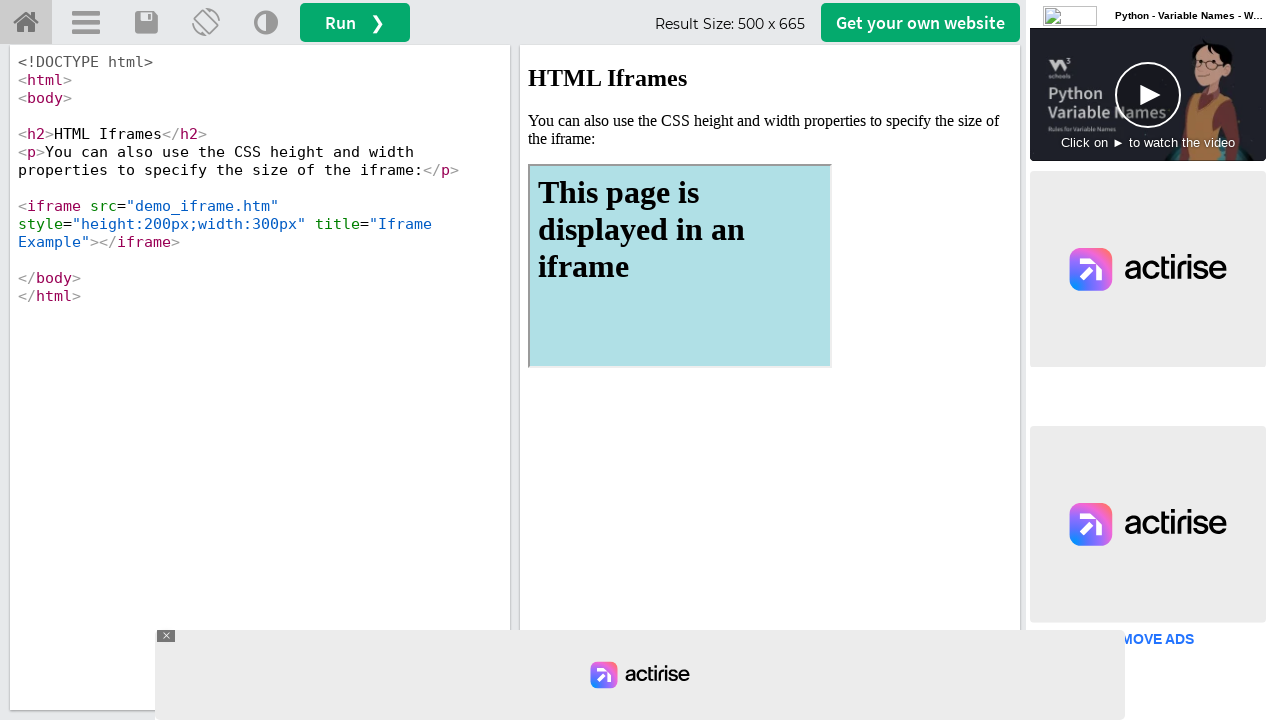

Extracted text content from main page body
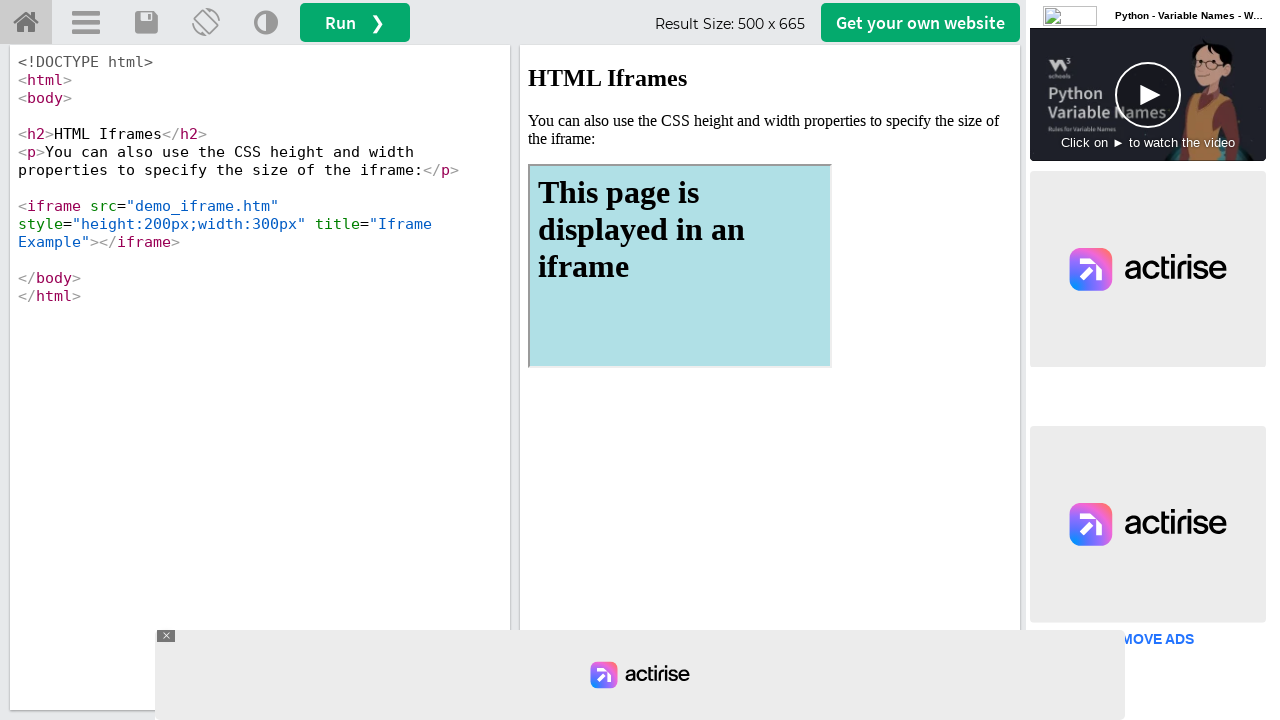

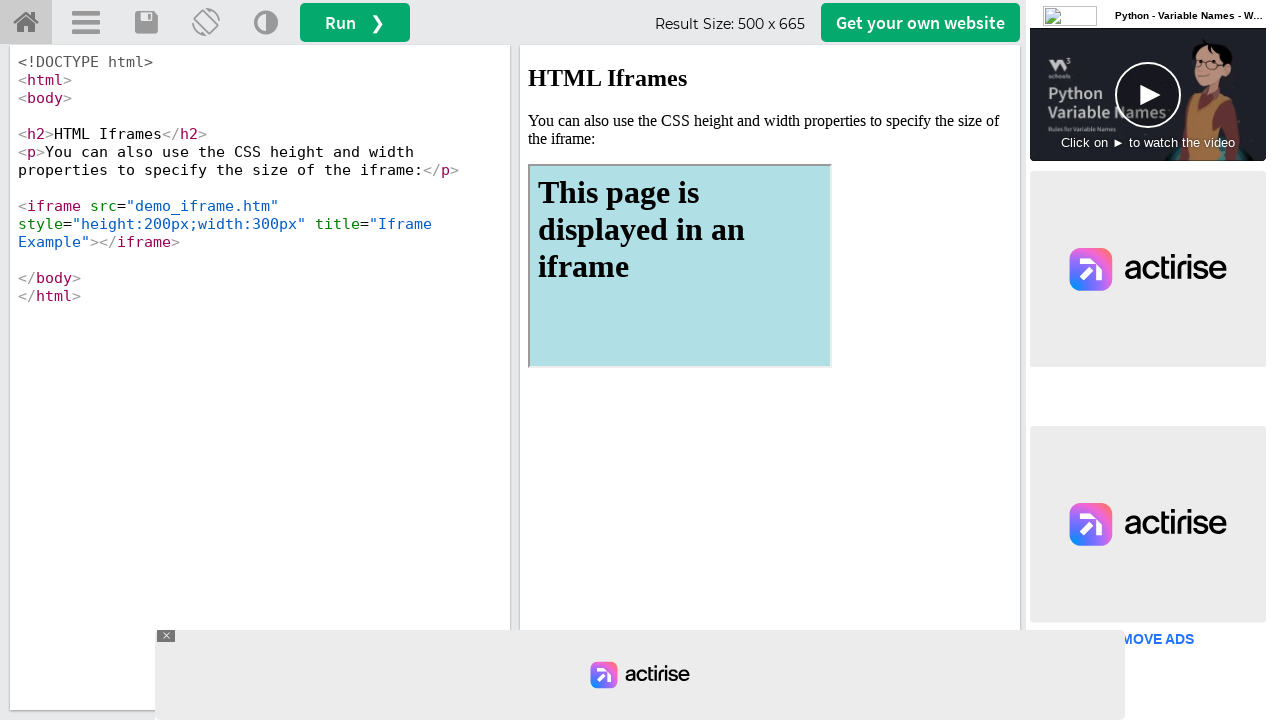